Navigates to itsfoss.com, verifies that blog articles with titles, excerpts, and categories are displayed, then navigates to lumtest.com to verify IP information page loads.

Starting URL: https://itsfoss.com

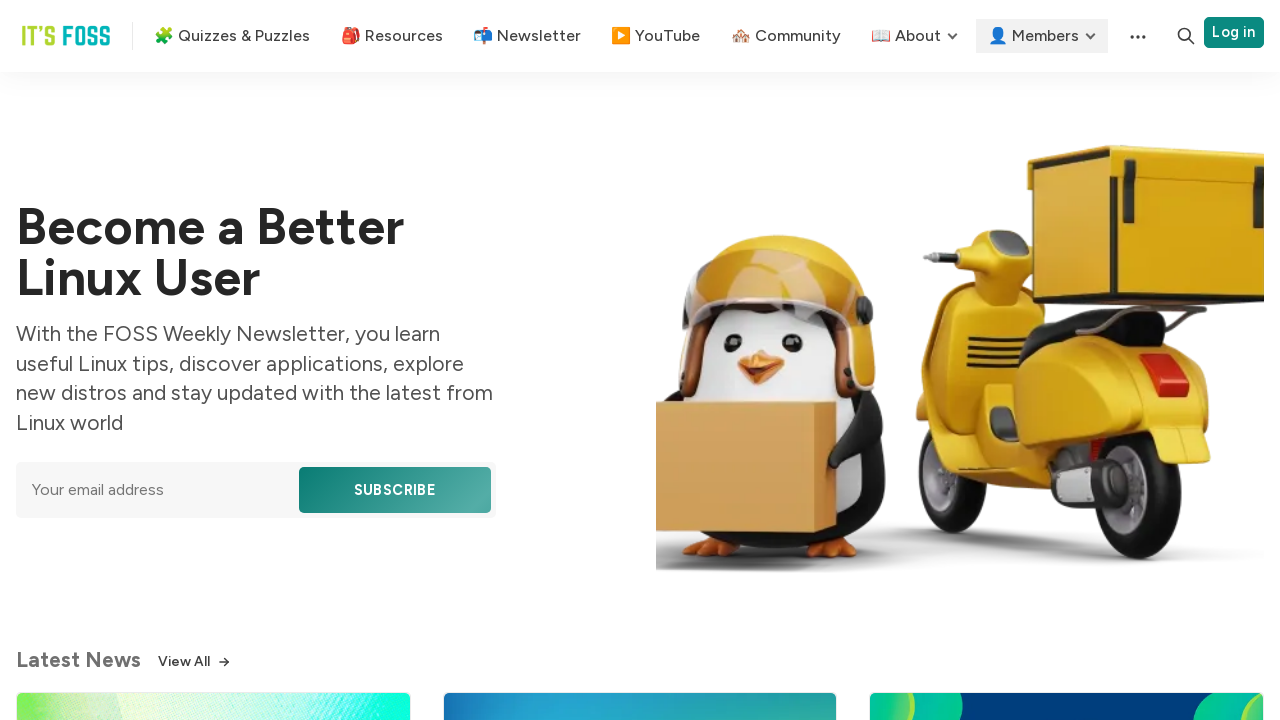

Blog articles section loaded on itsfoss.com
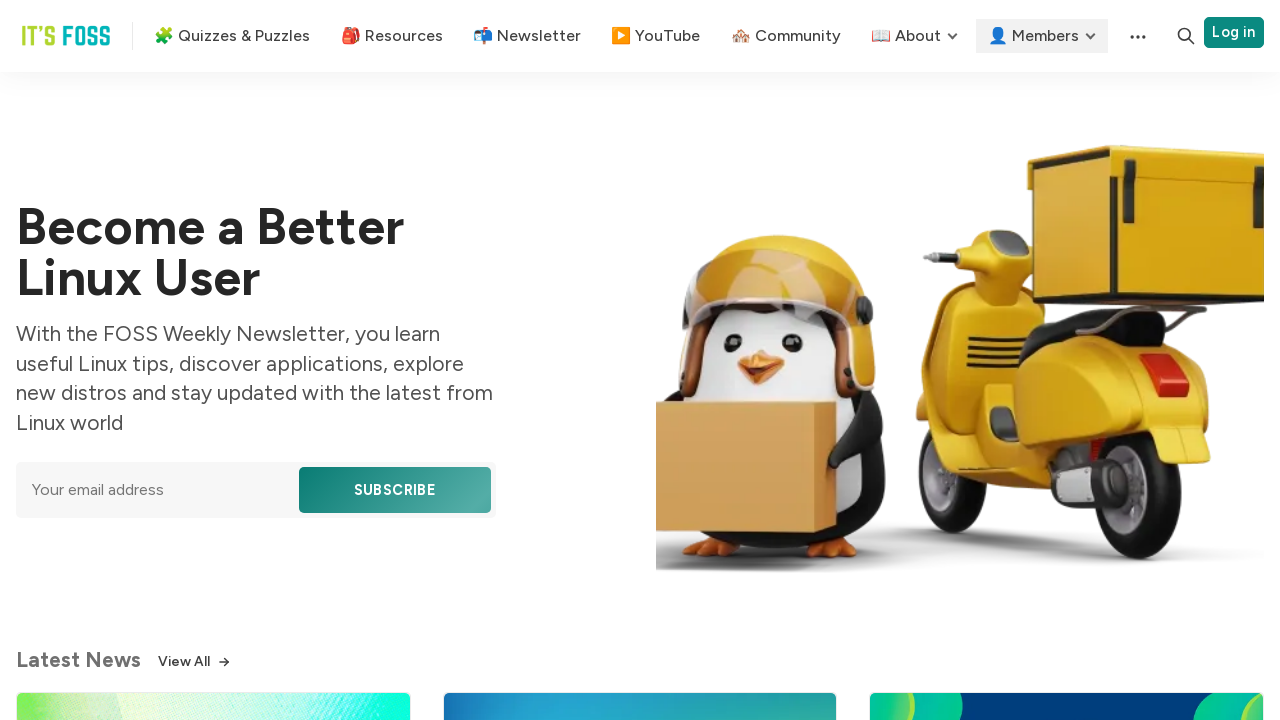

Verified blog article titles are present
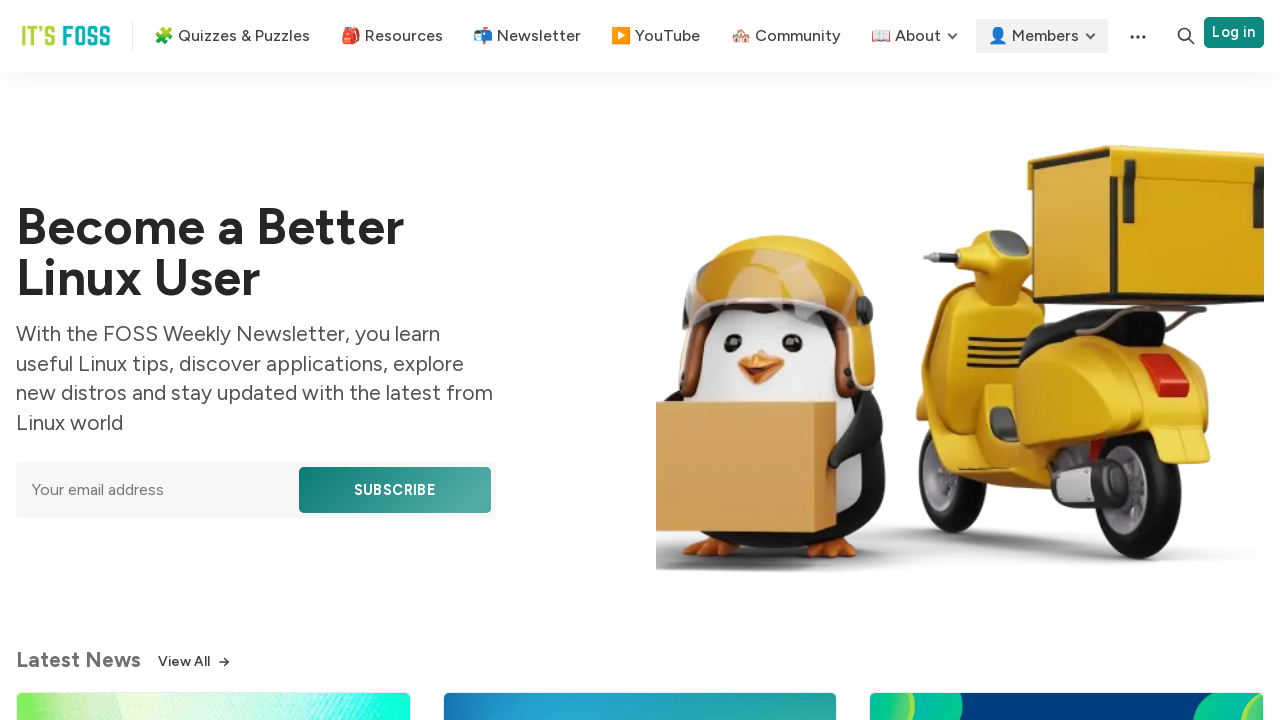

Verified blog article excerpts are present
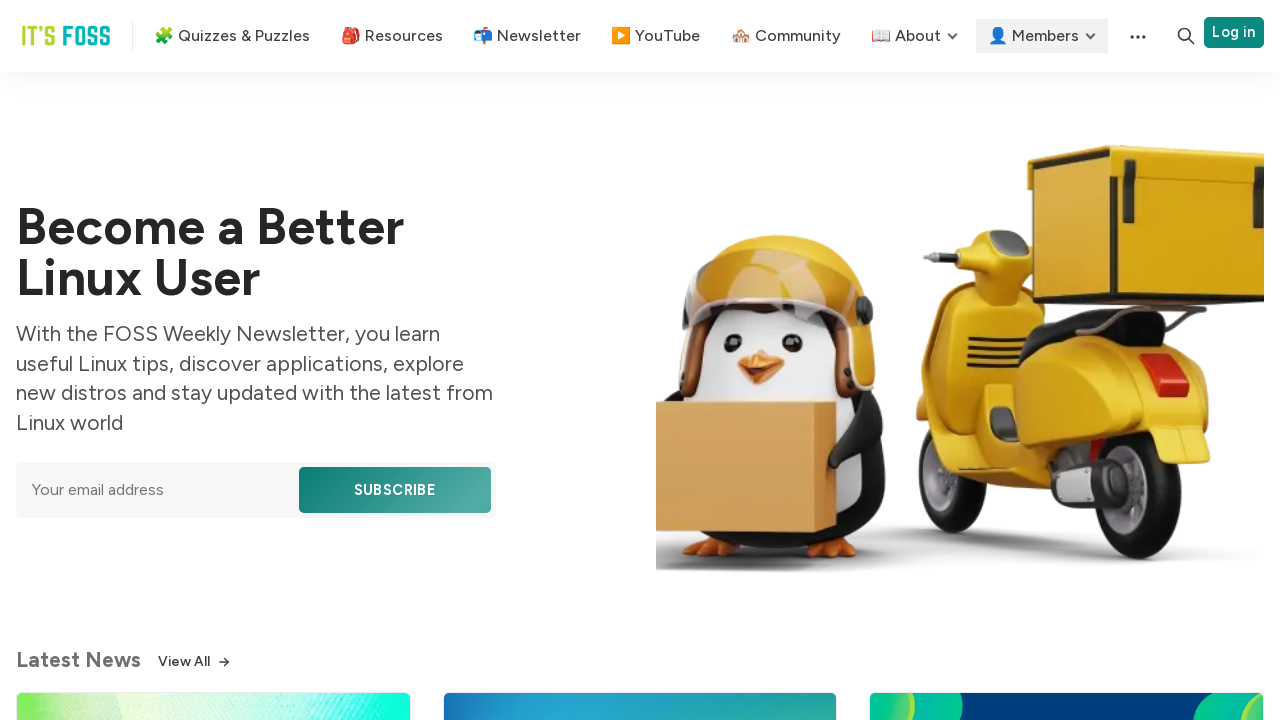

Verified blog article categories/tags are present
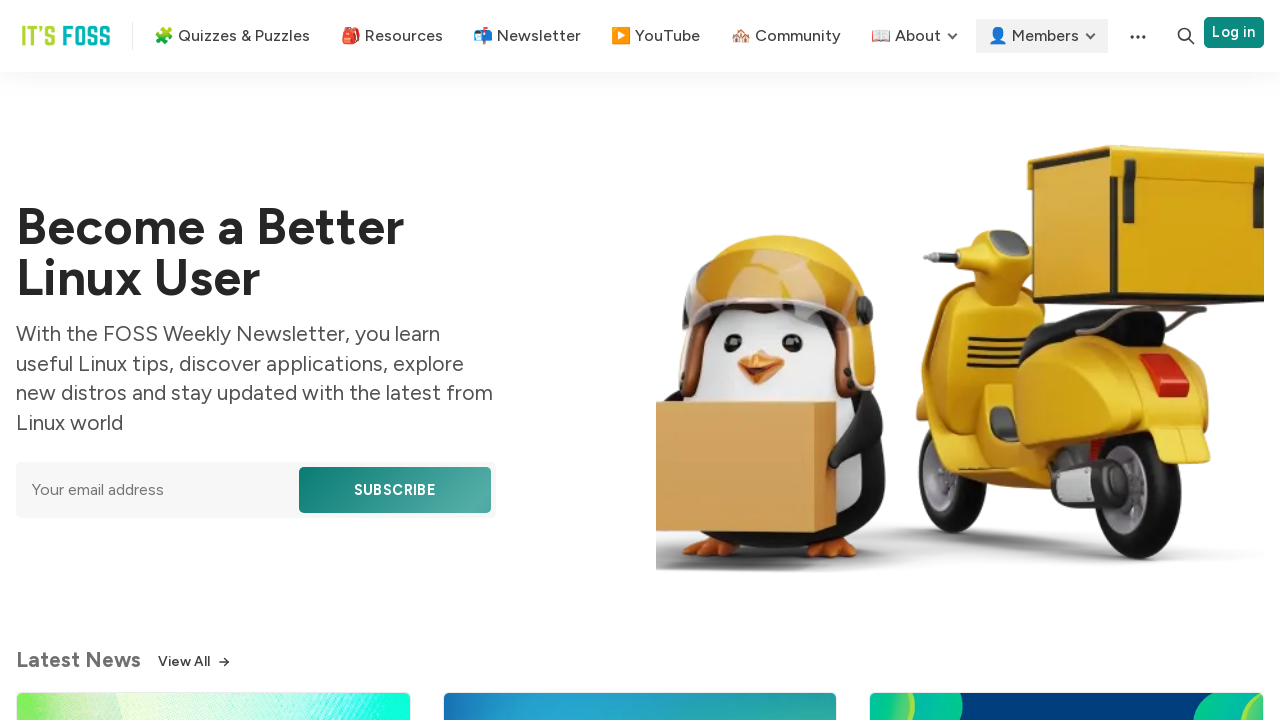

Navigated to lumtest.com IP information page
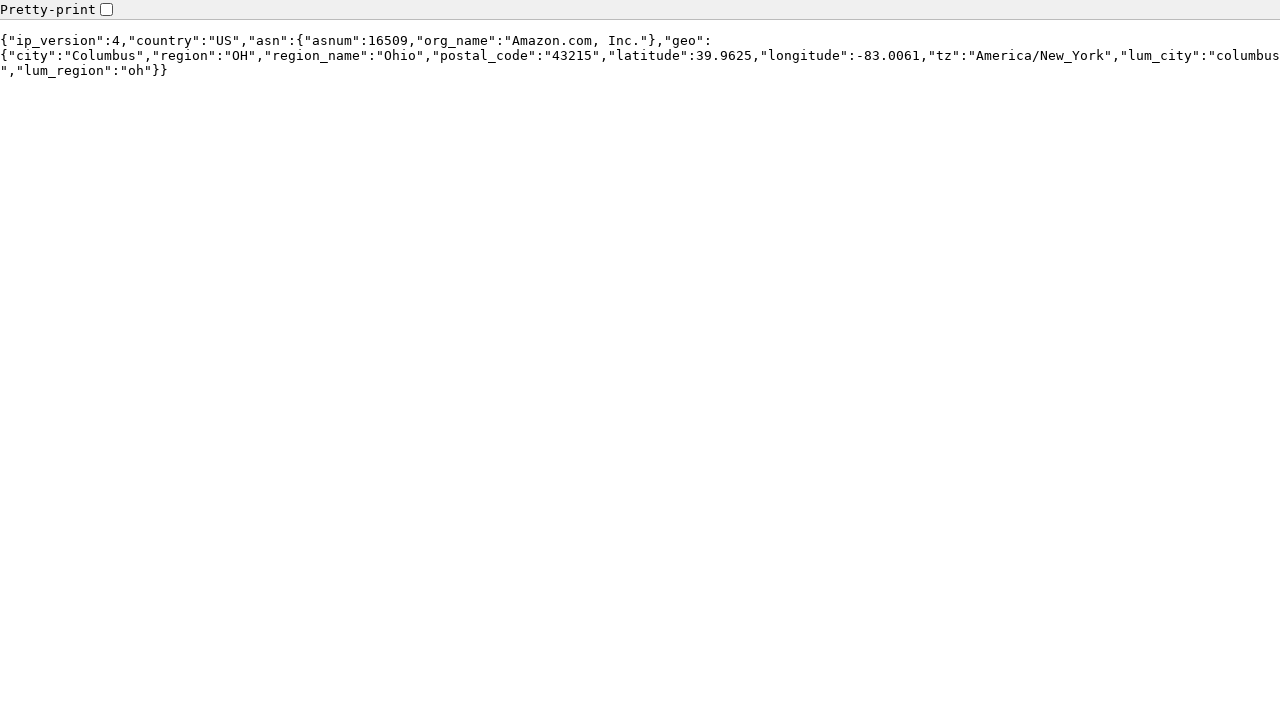

IP information page loaded successfully with IP data displayed
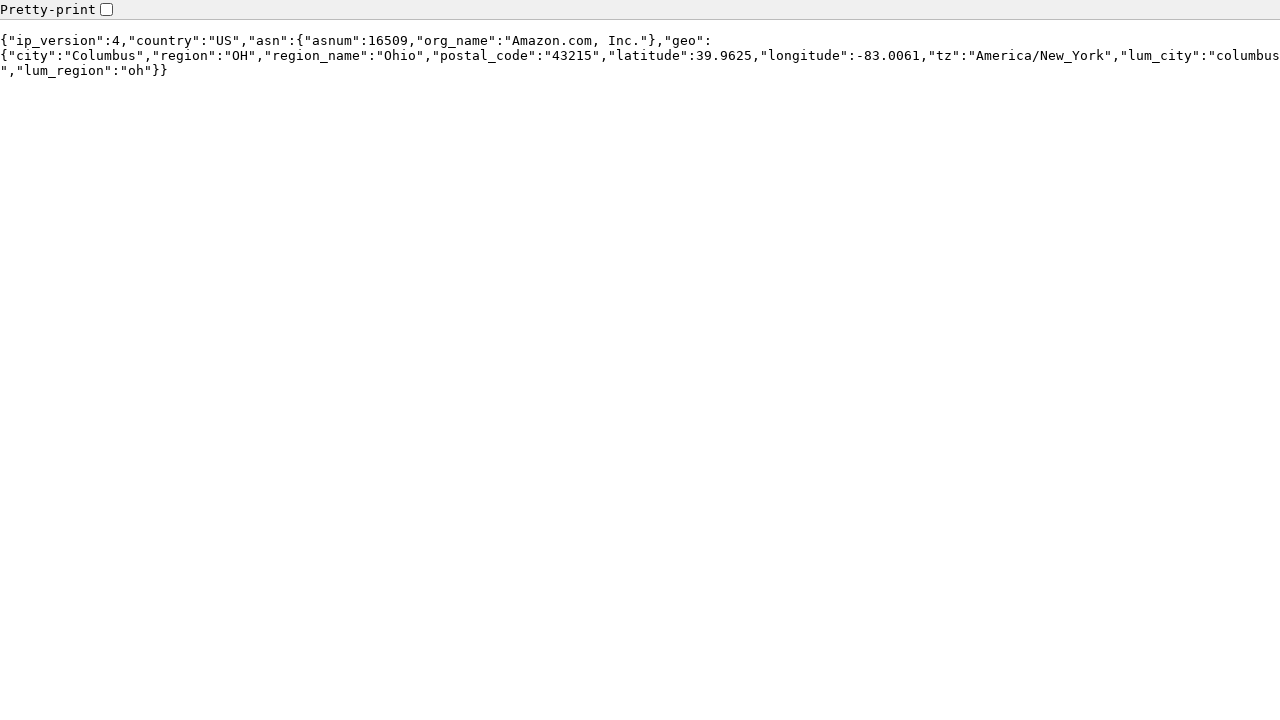

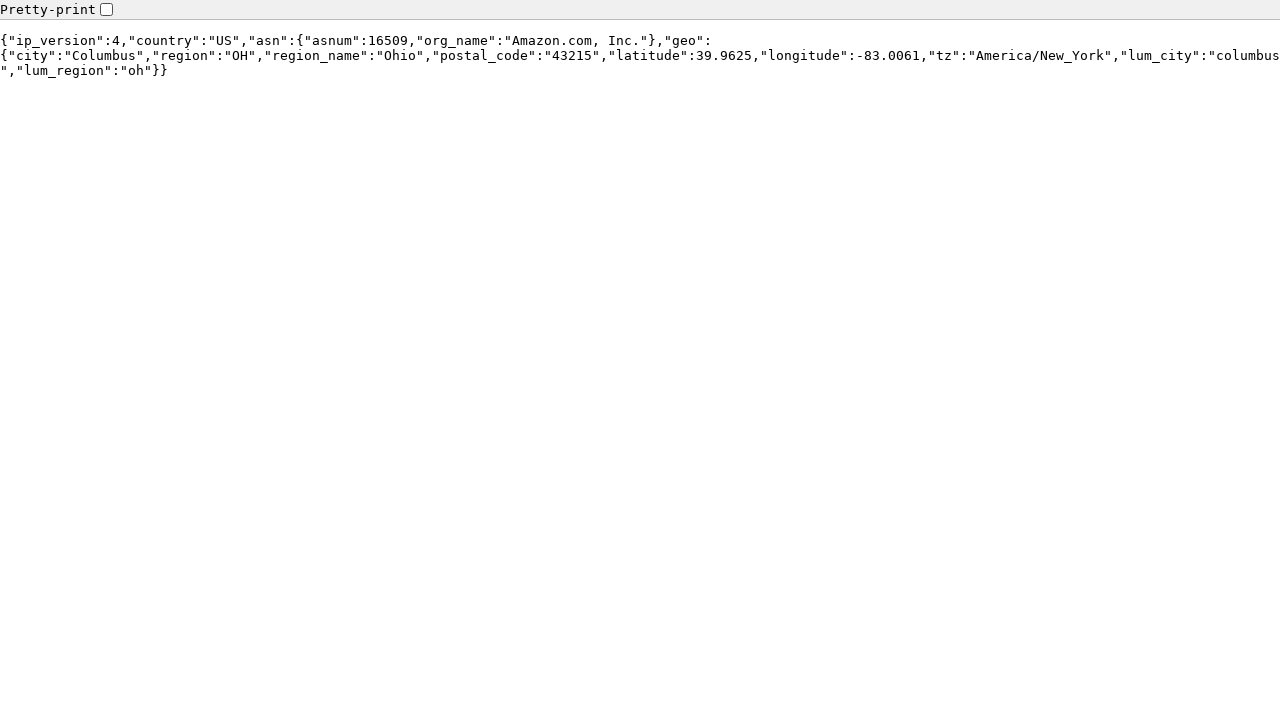